Tests a simplified Settings page by verifying that essential UI elements (API Token section header, token input field, Test Token button, Save Token button) are present, and that certain removed elements (Multi-site section, Migration status, API Diagnostics, About section, Add Token button) are no longer visible.

Starting URL: https://building-vitals.web.app/settings

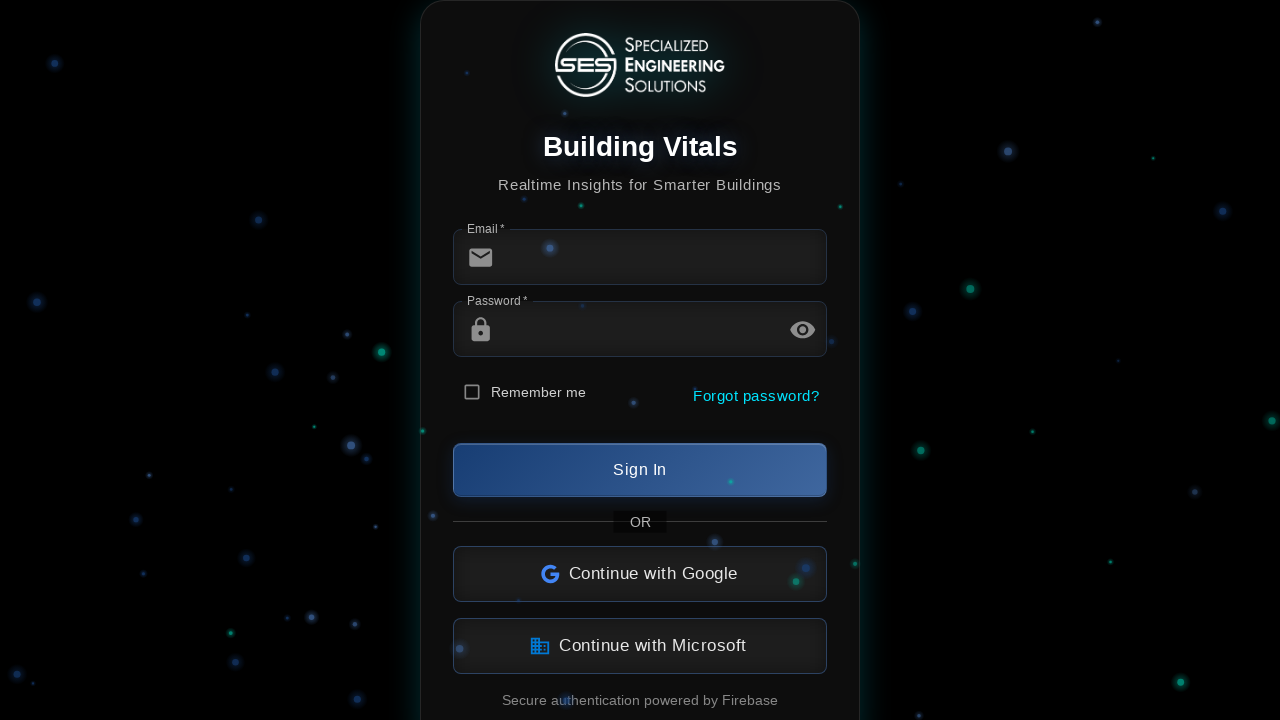

Waited 3 seconds for page to settle
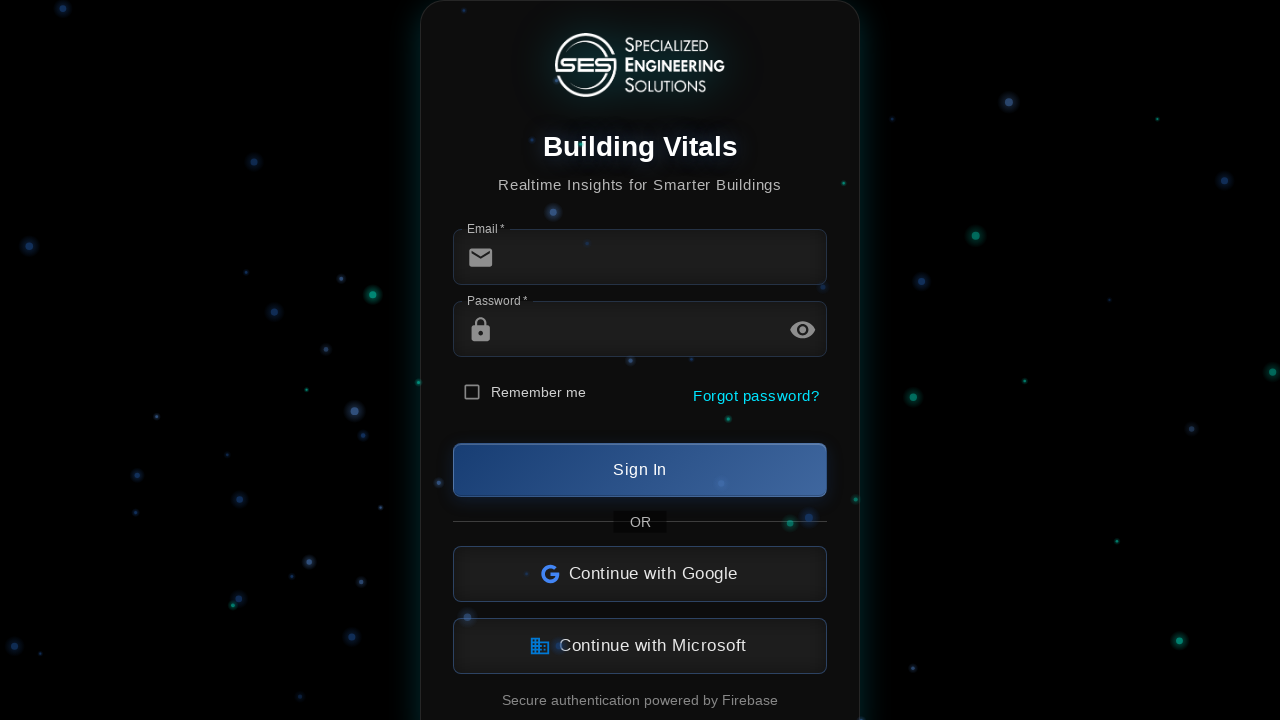

Retrieved page title: Building Vitals - BMS Monitoring
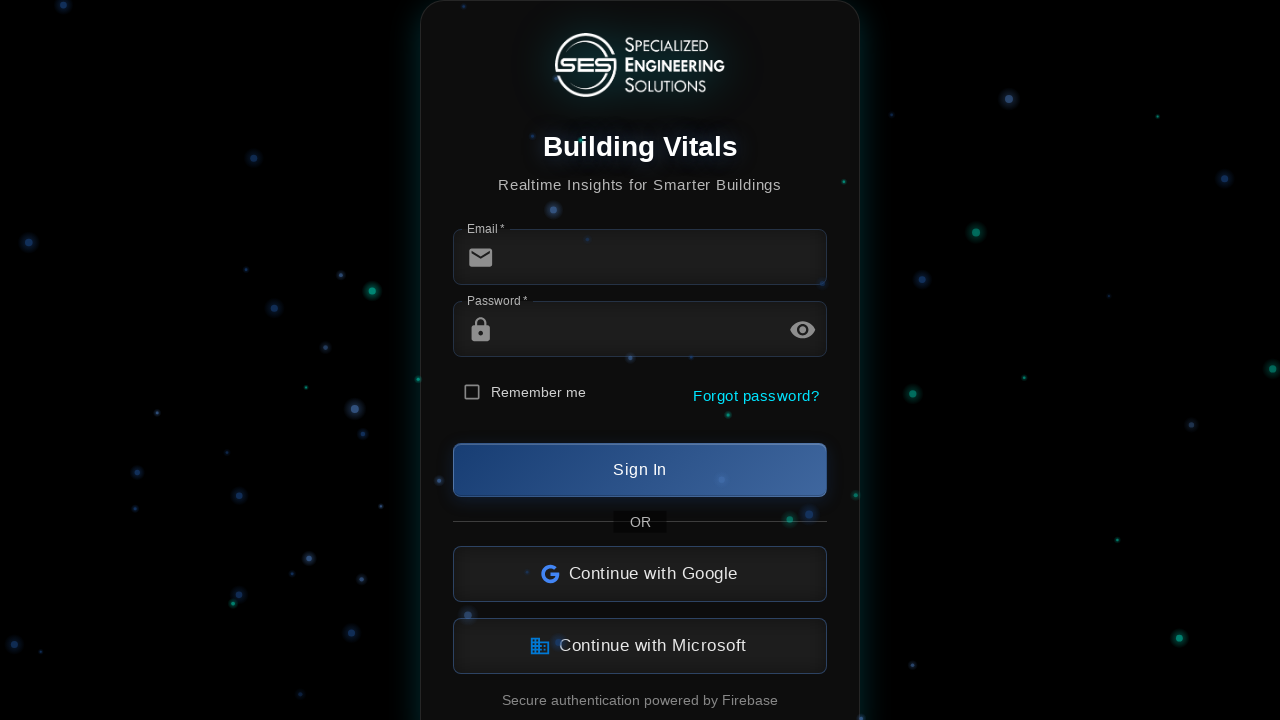

Failed to find 'API Configuration' h1 header
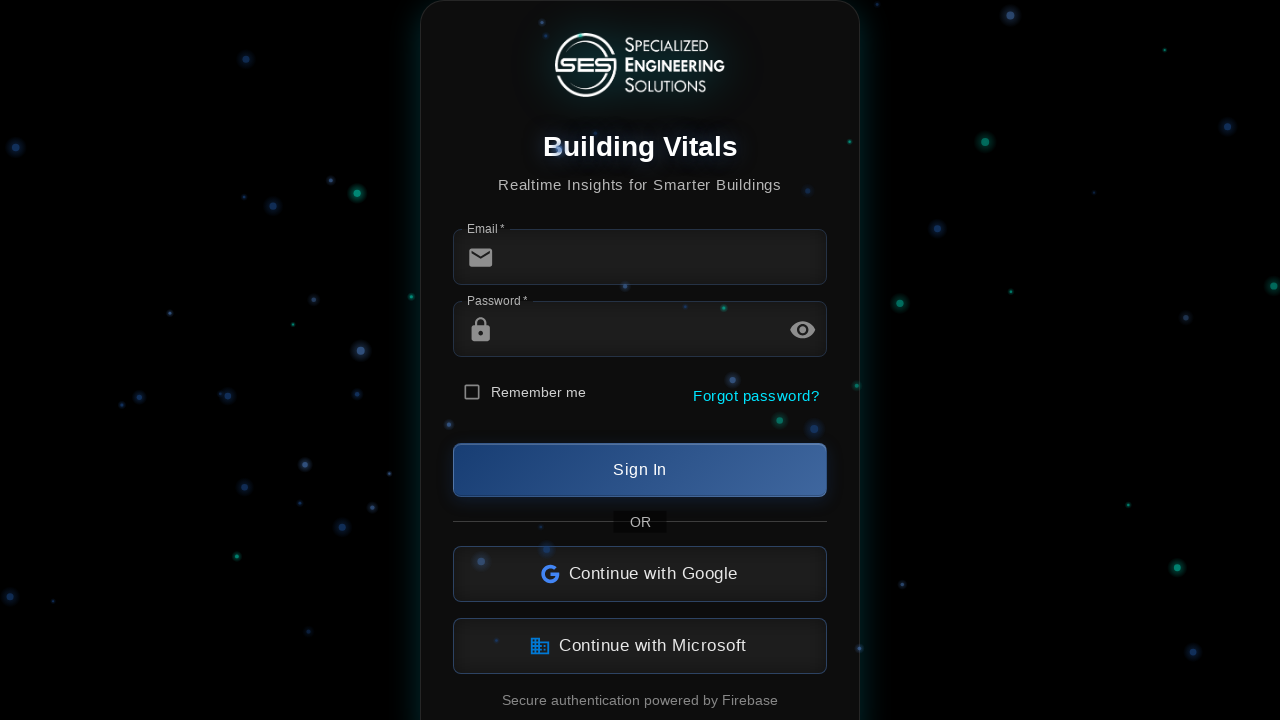

Checked 'ACE API Token' section header visibility: False
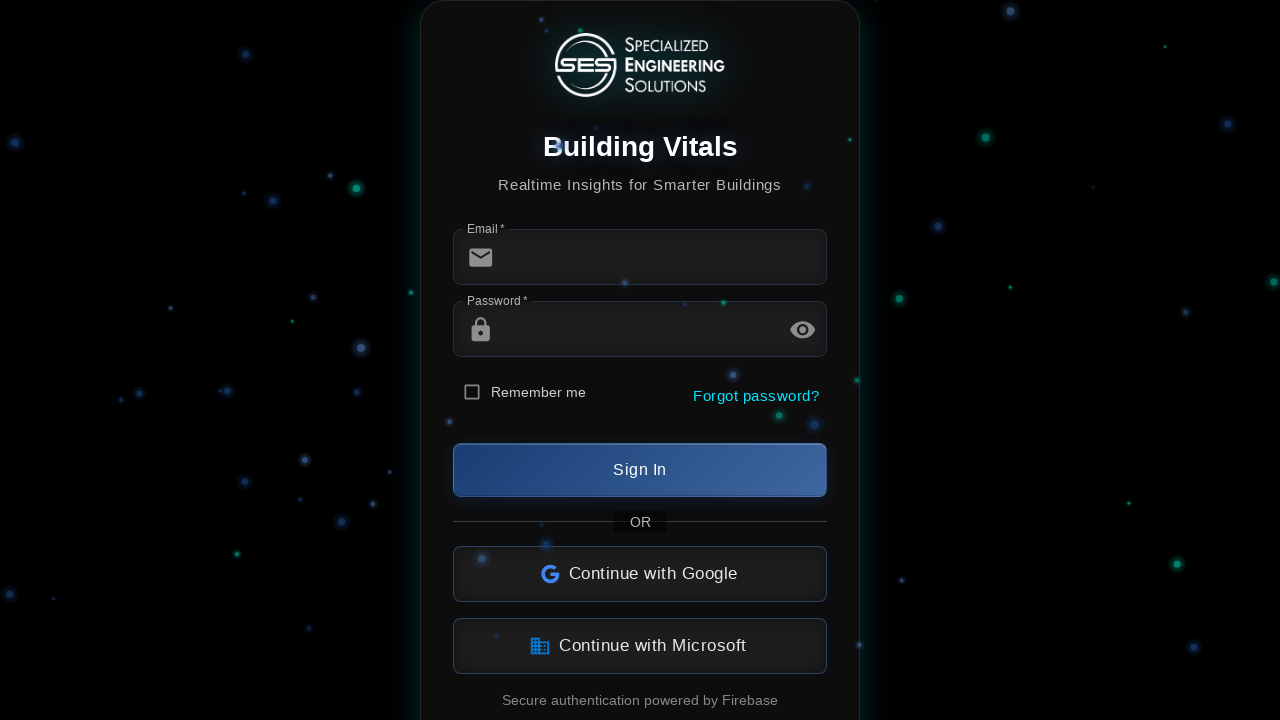

Checked token input field visibility: True
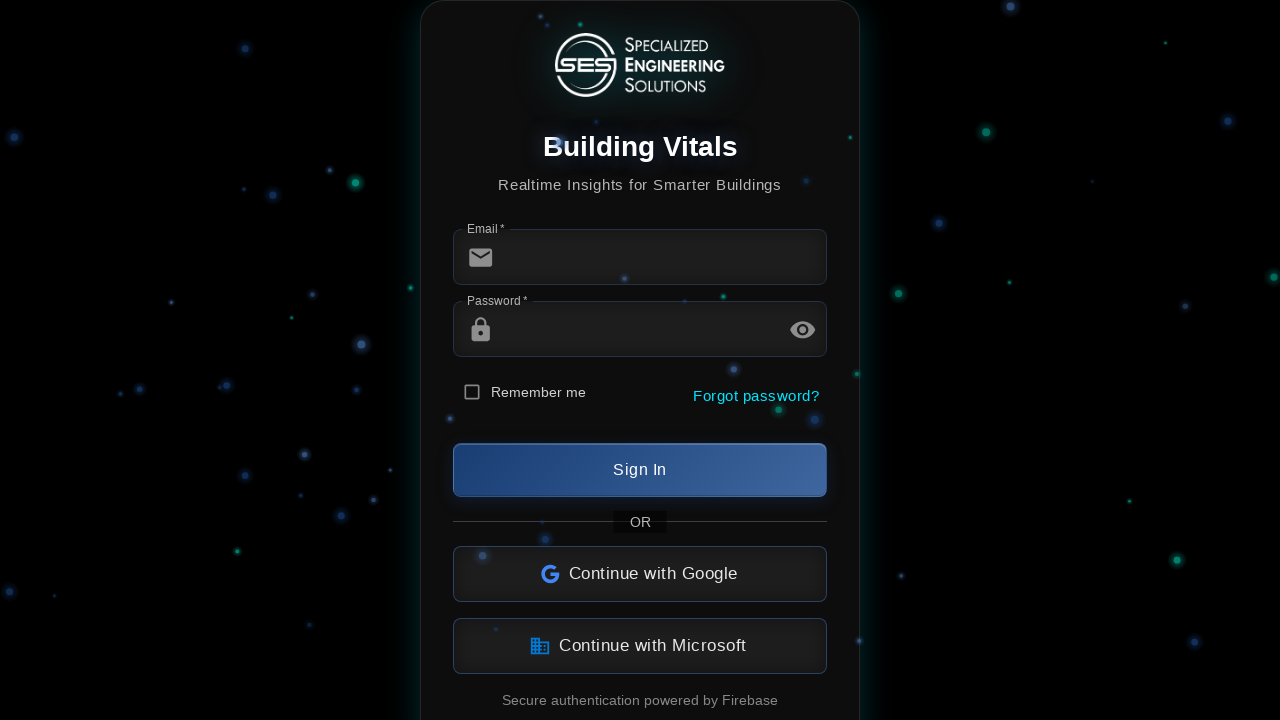

Checked 'Test Token' button visibility: False
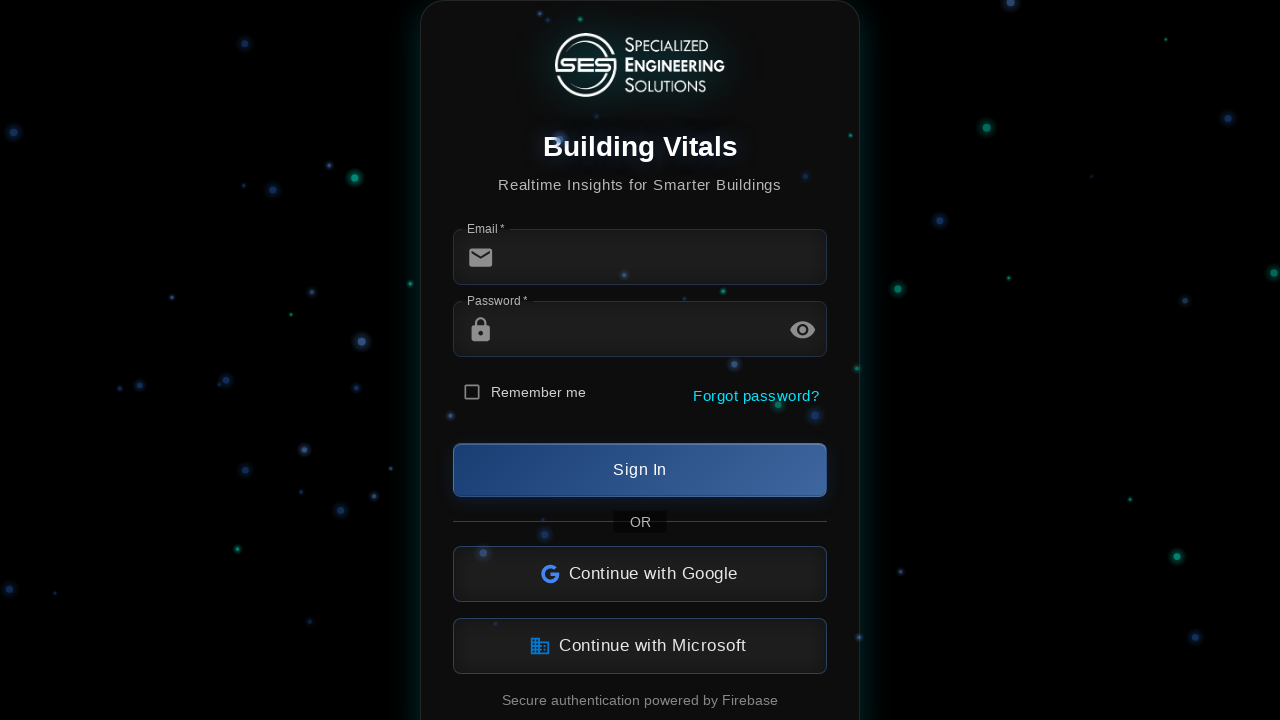

Checked 'Save Token' button visibility: False
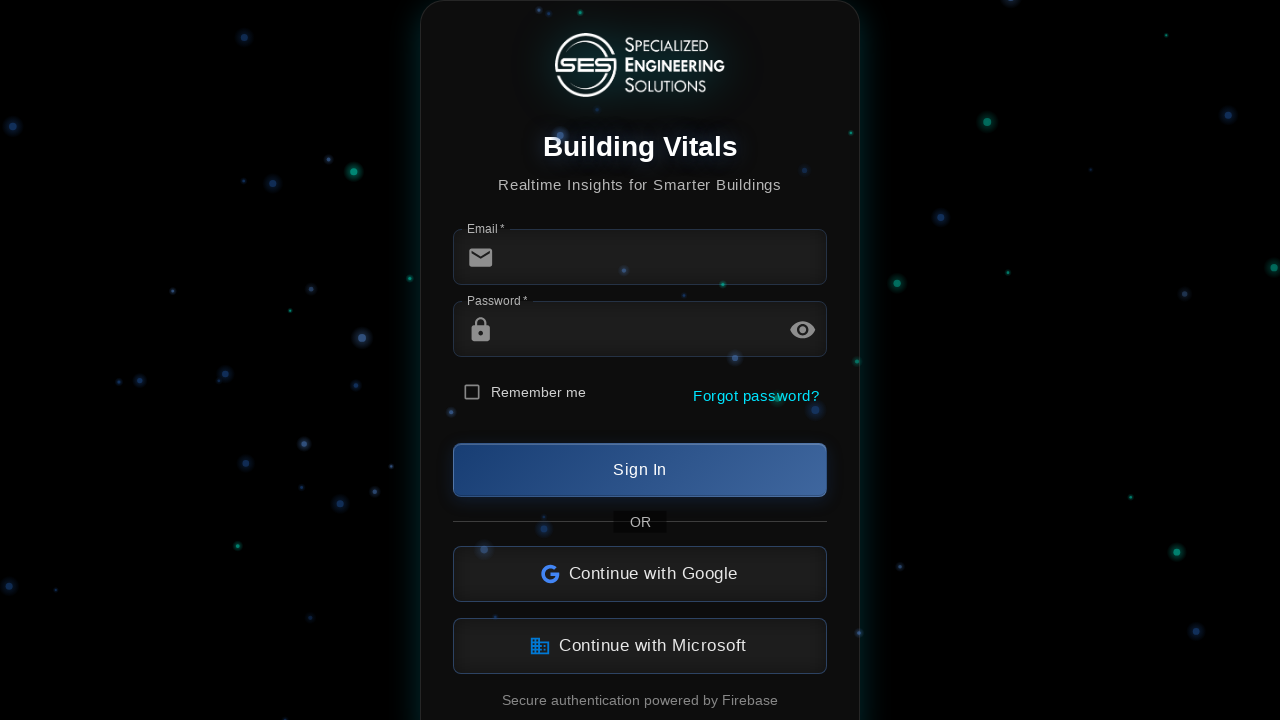

Verified 'Multi-Site Token Management' section is not visible
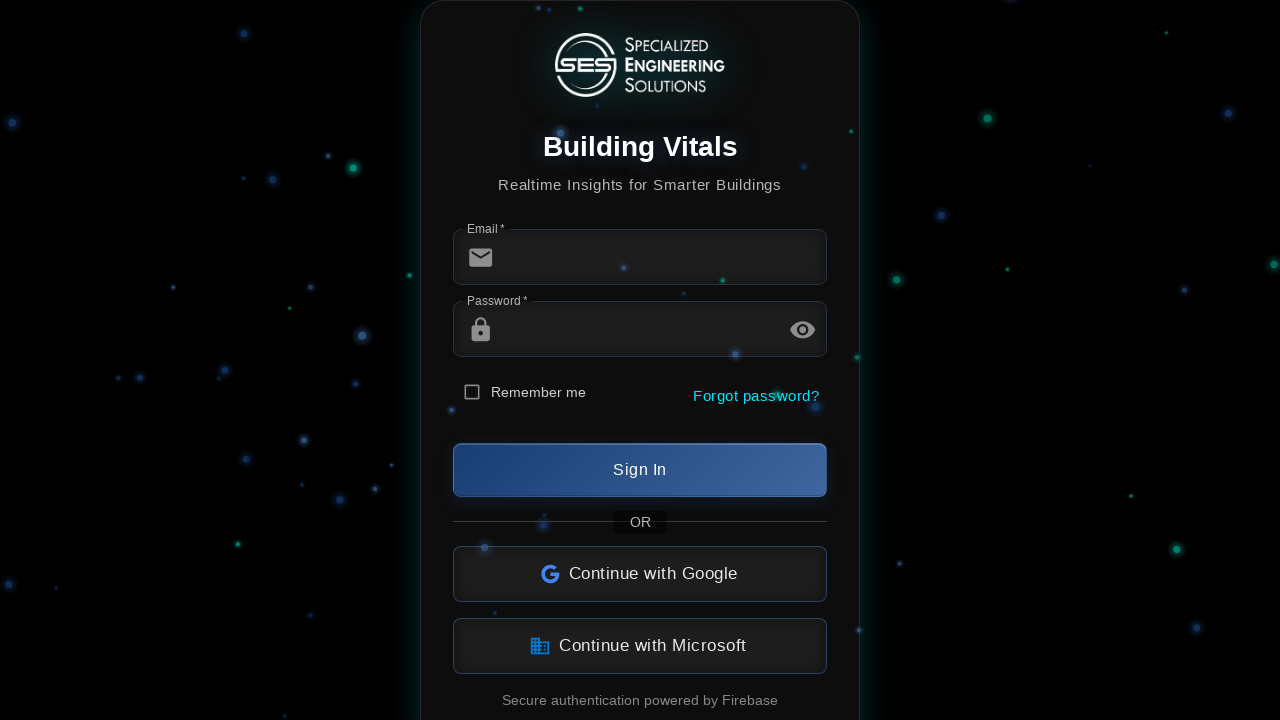

Verified 'Token Migration Status' section is not visible
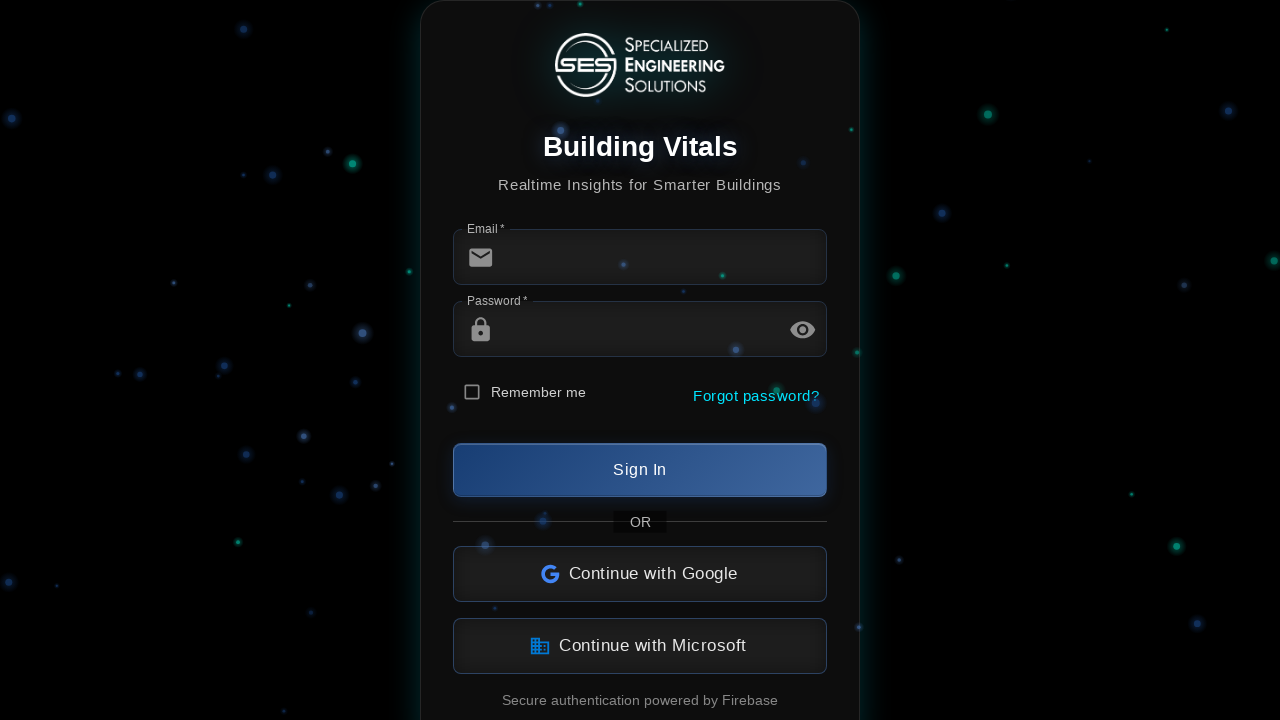

Verified 'API Connection Status' section is not visible
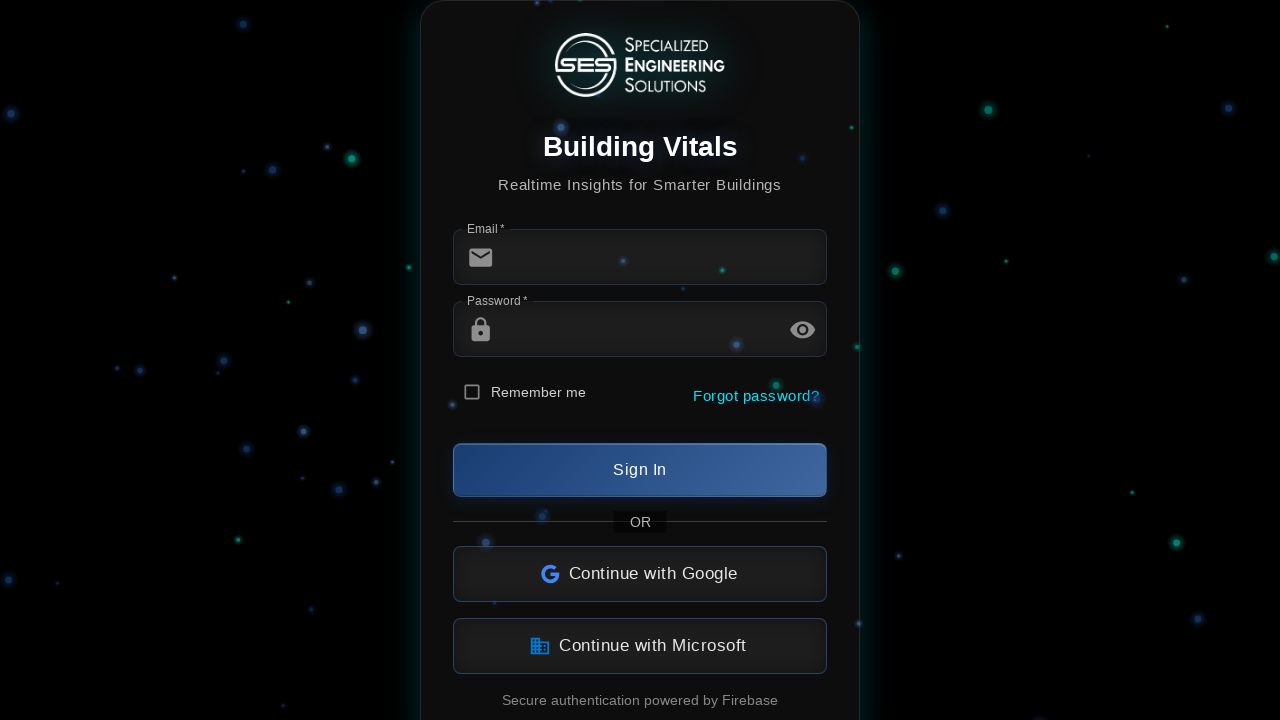

Verified 'About' section is not visible
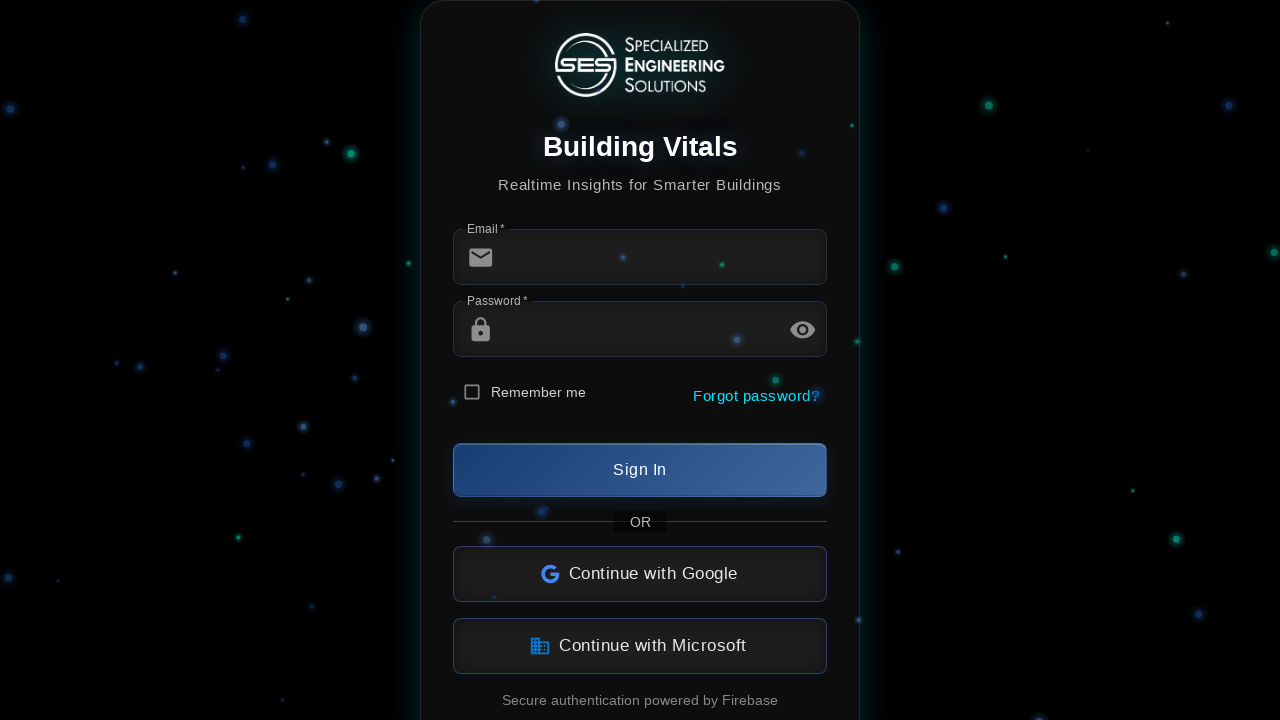

Verified 'Add Token for New Site' button is not visible
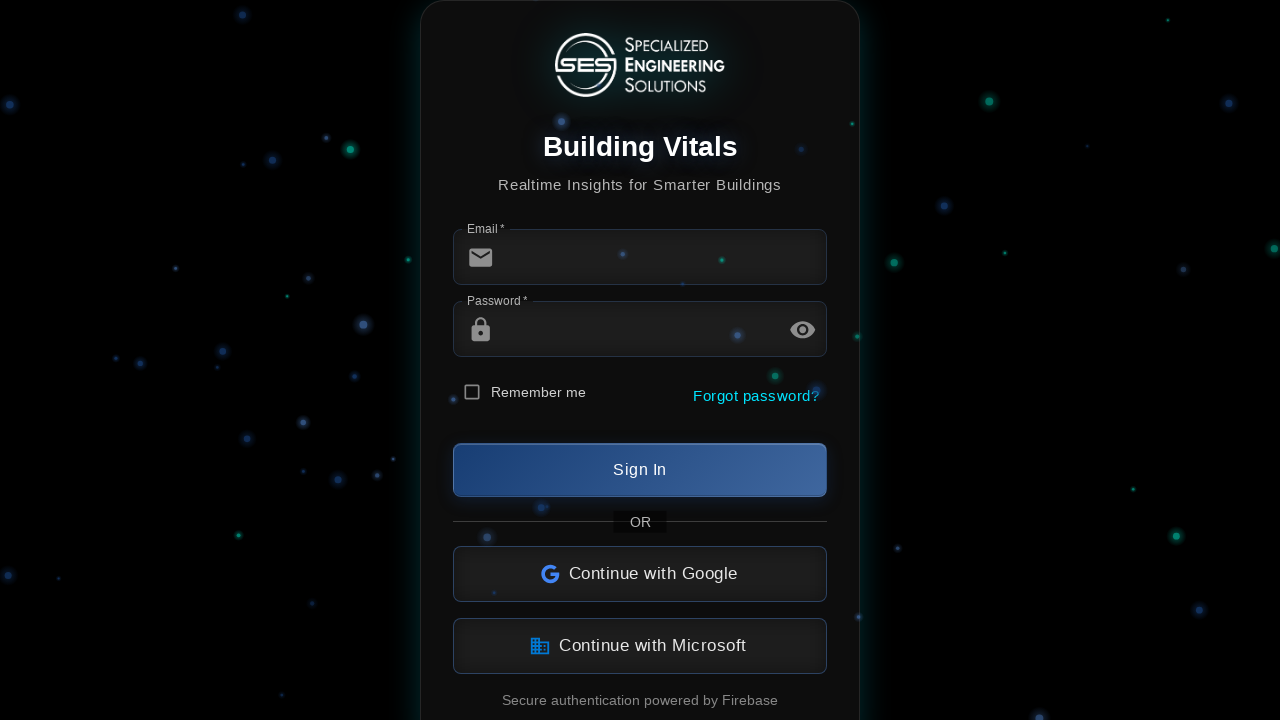

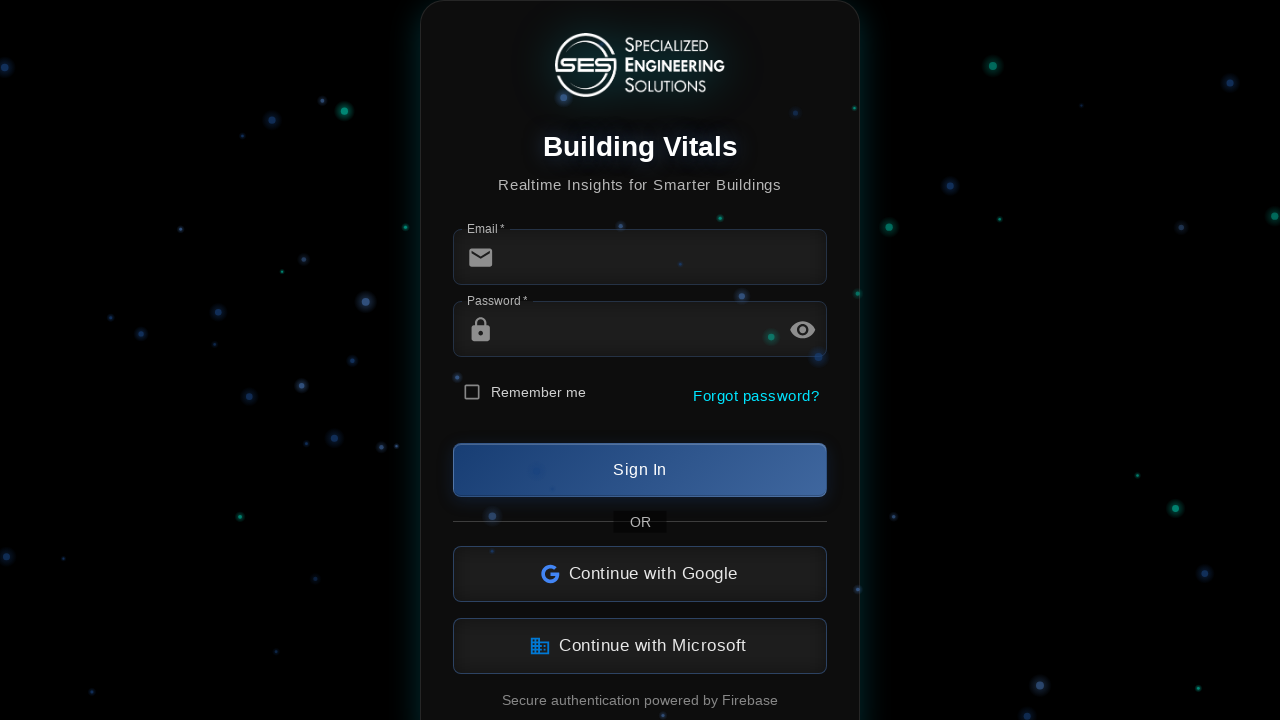